Tests selecting a hobby checkbox (Movies) in the registration form

Starting URL: https://demo.automationtesting.in/Register.html

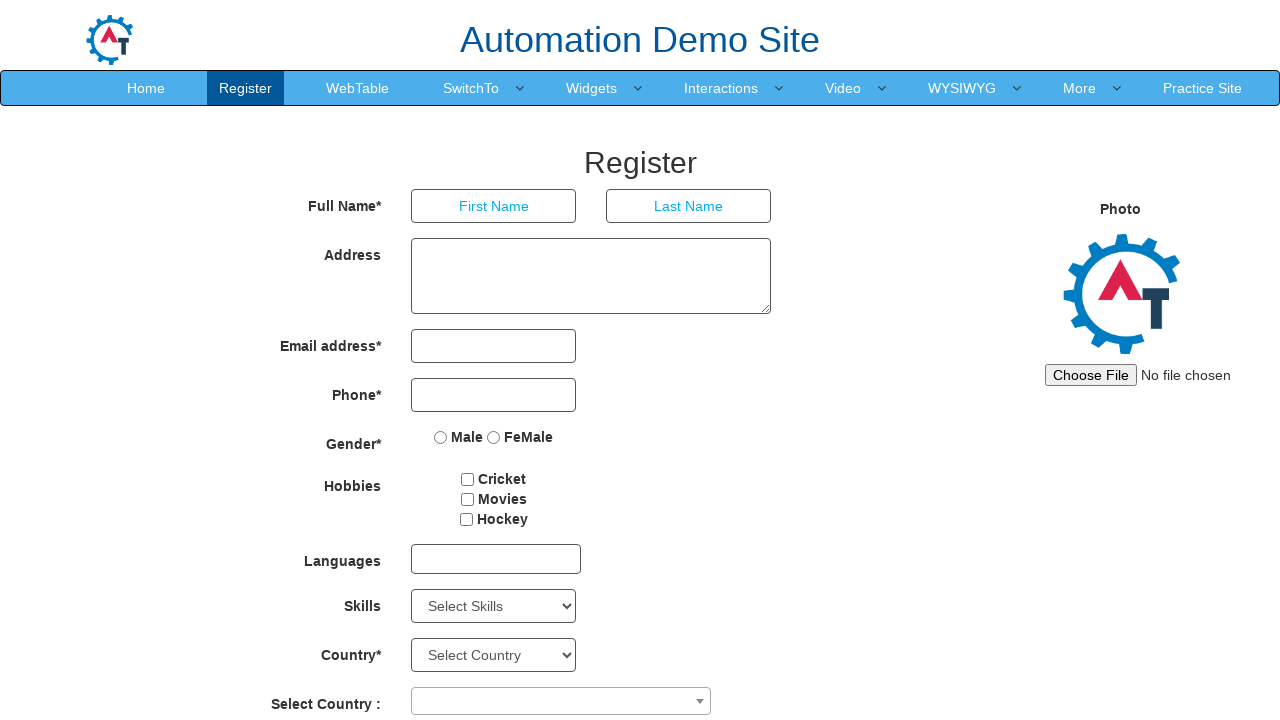

Clicked Movies checkbox in registration form at (467, 499) on #checkbox2
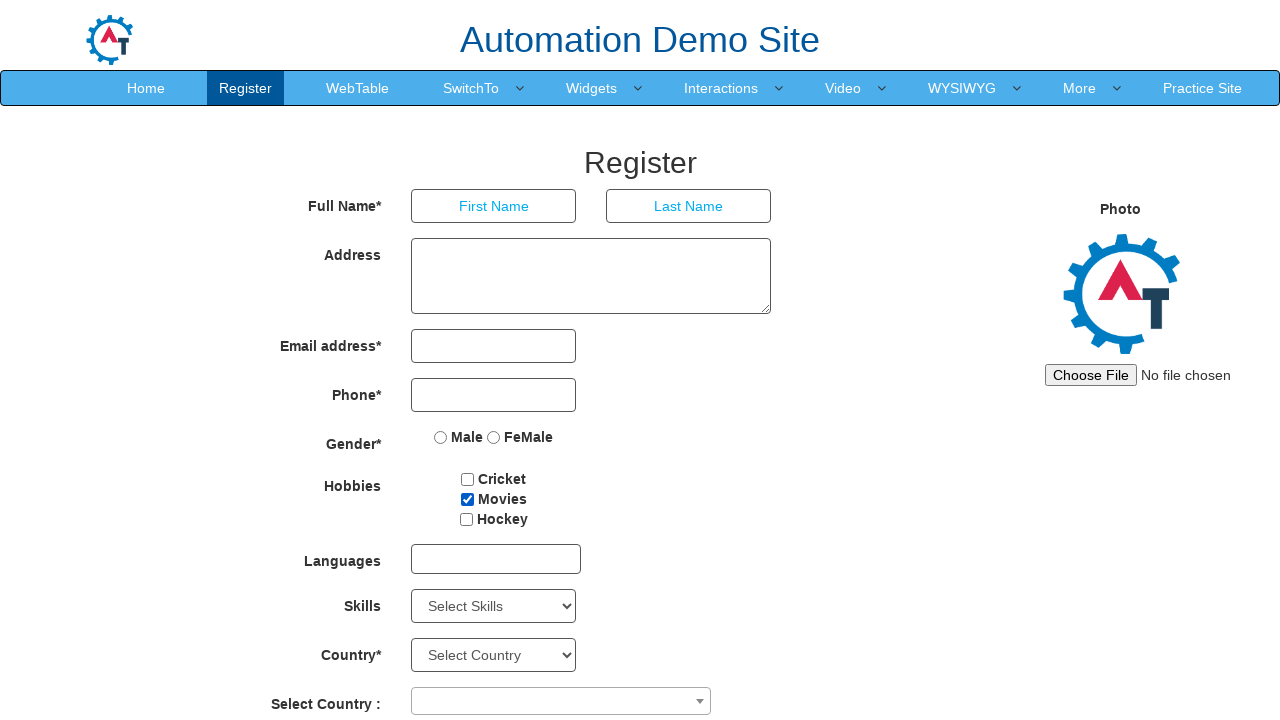

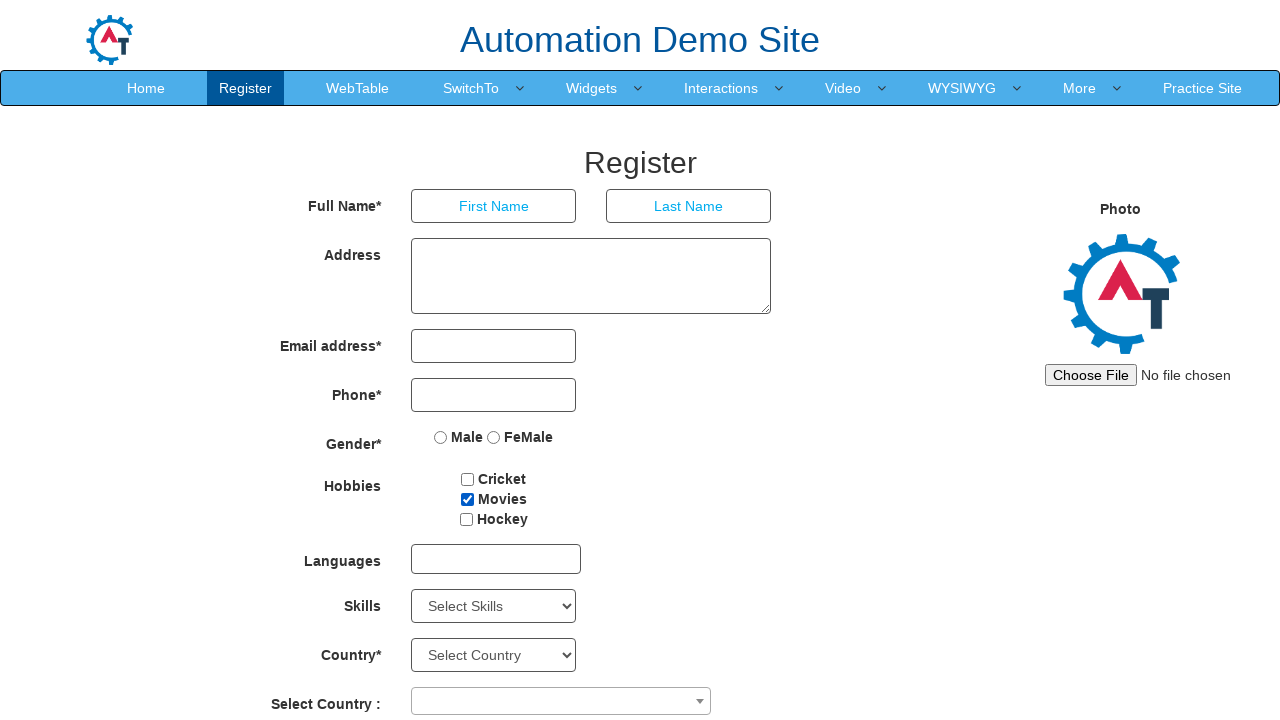